Navigates to the Rahul Shetty Academy homepage and verifies the page loads by checking the title

Starting URL: https://rahulshettyacademy.com/

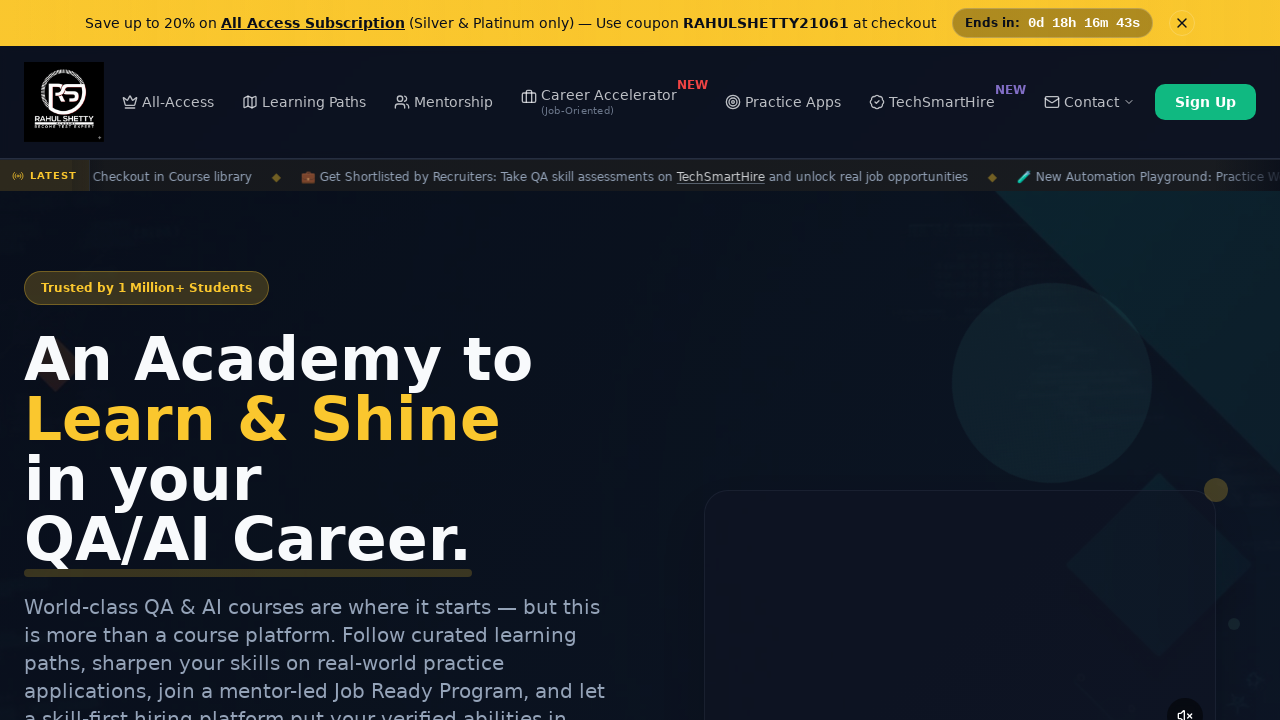

Navigated to Rahul Shetty Academy homepage
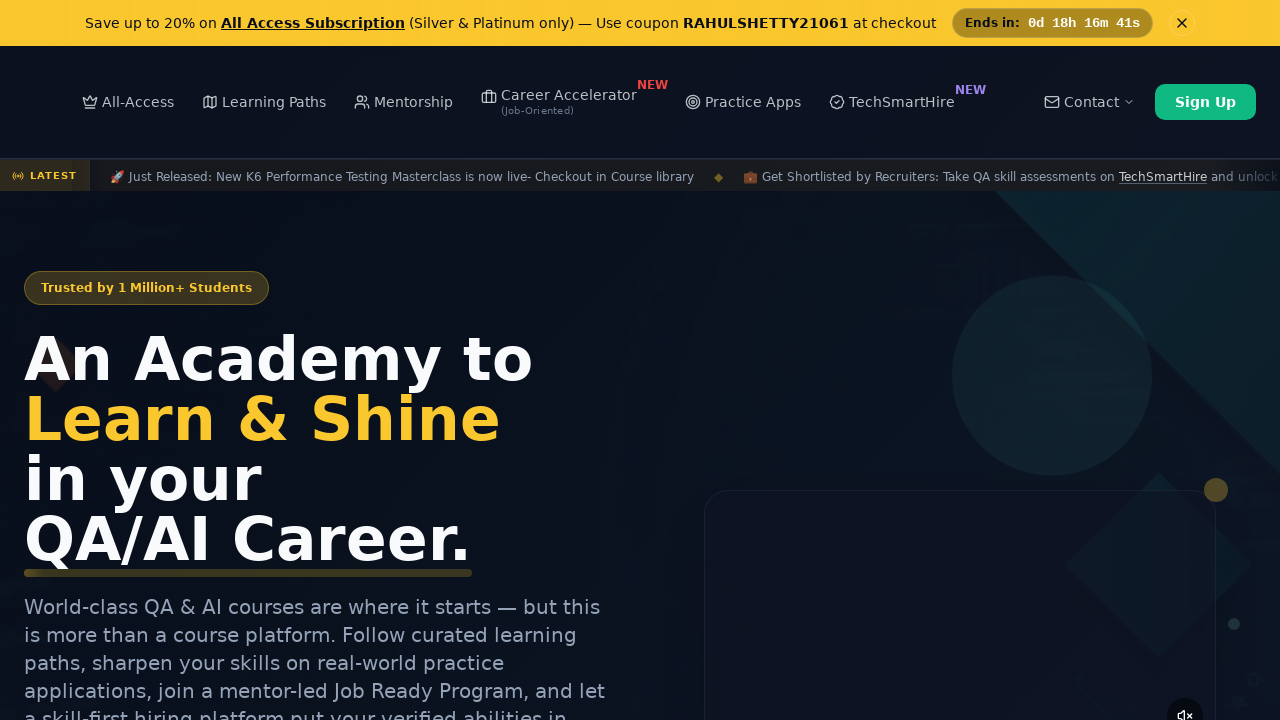

Page fully loaded (domcontentloaded state)
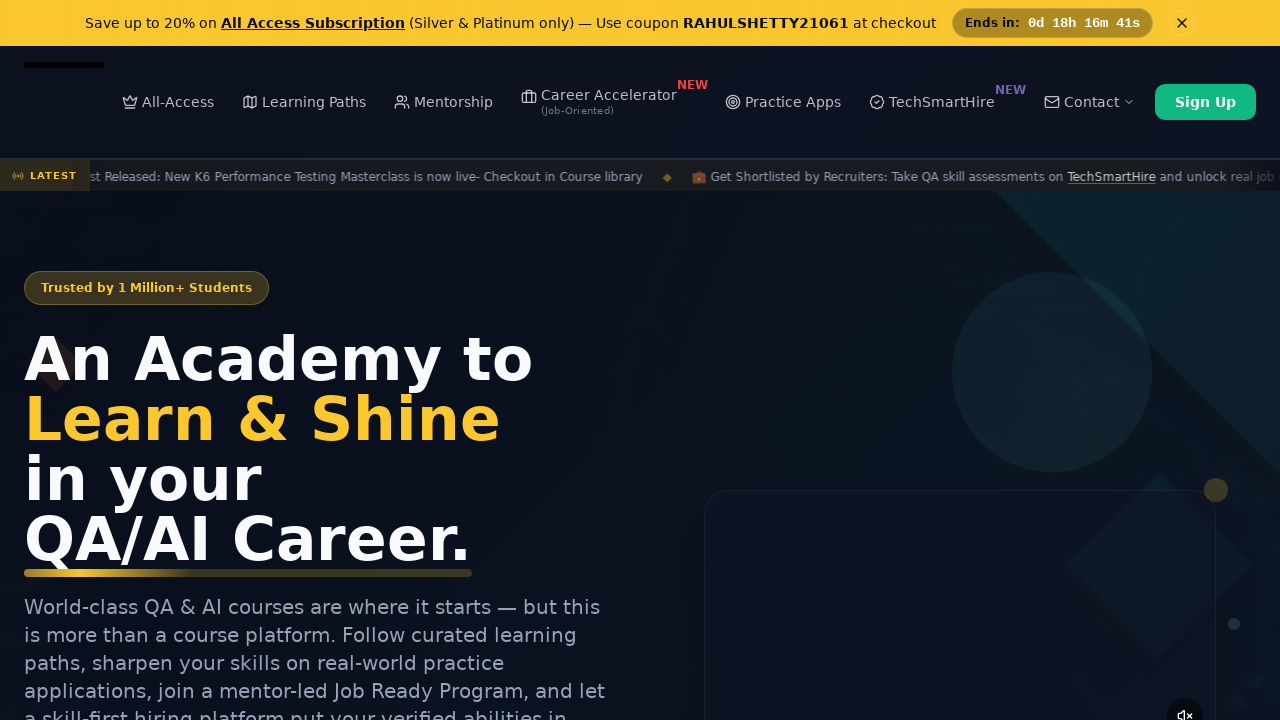

Retrieved page title: Rahul Shetty Academy | QA Automation, Playwright, AI Testing & Online Training
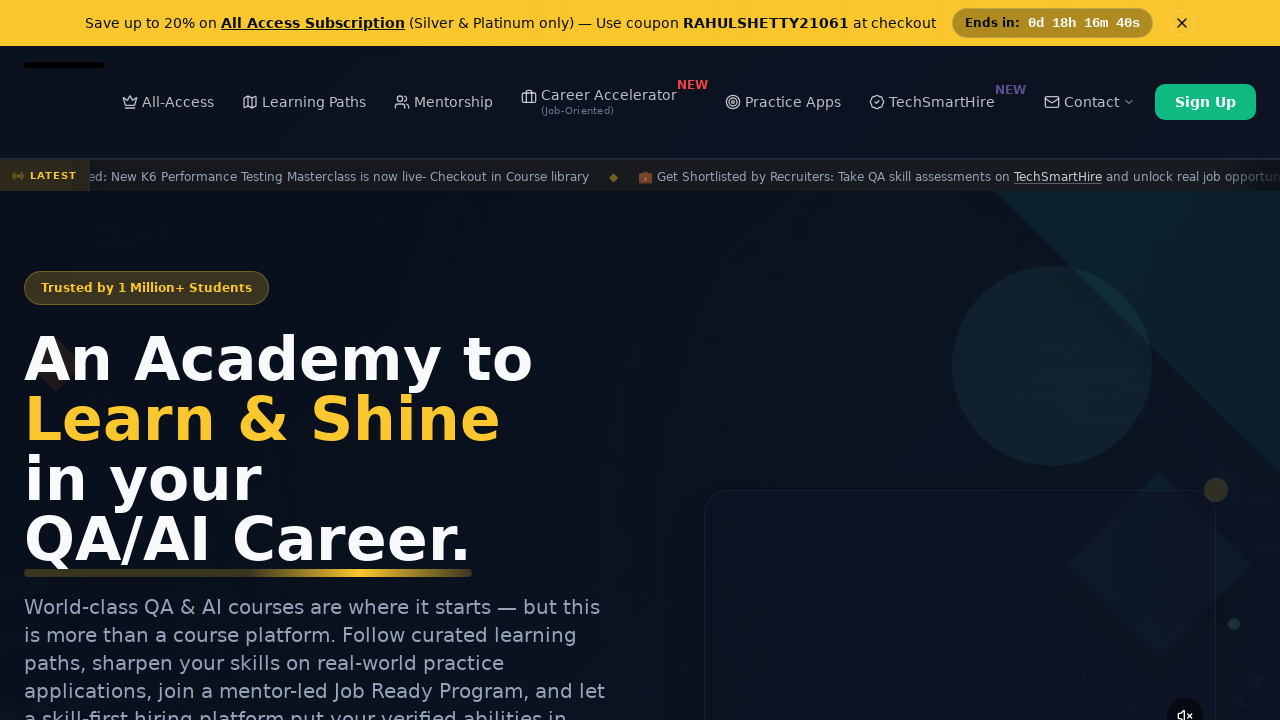

Printed page title to console
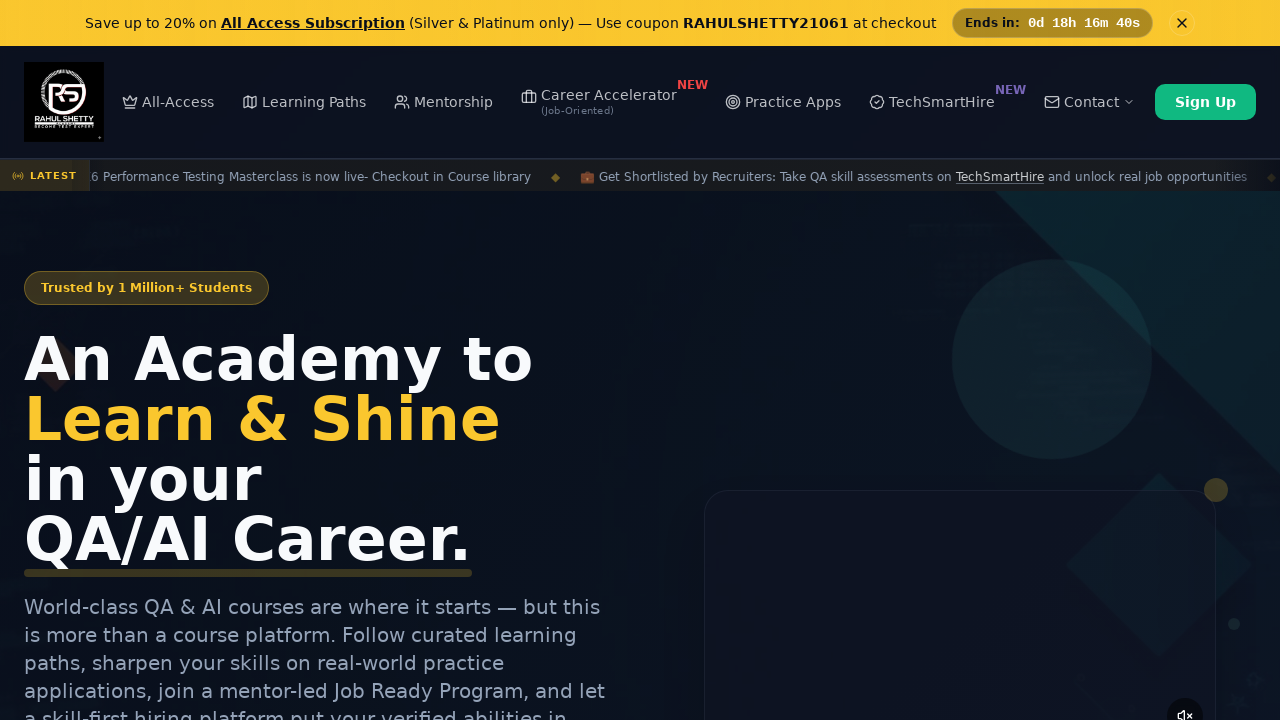

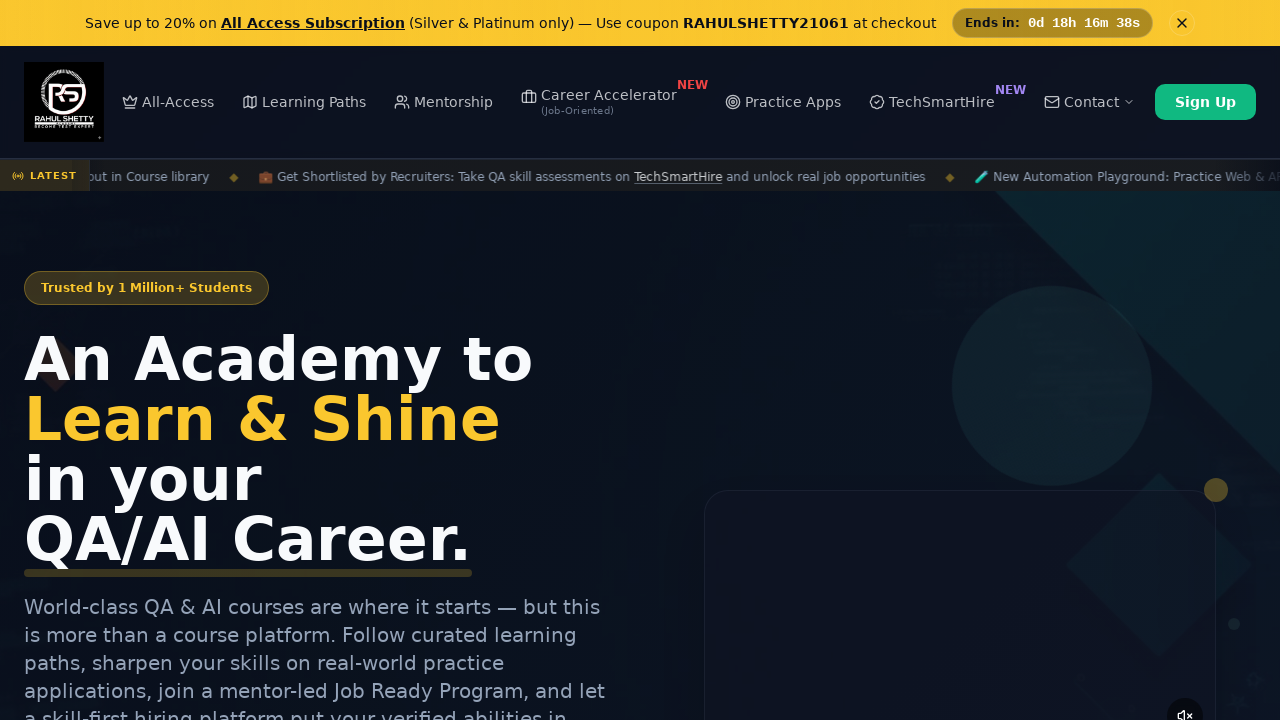